Tests navigation by clicking on A/B Testing link, going back, and verifying the page title

Starting URL: https://practice.cydeo.com

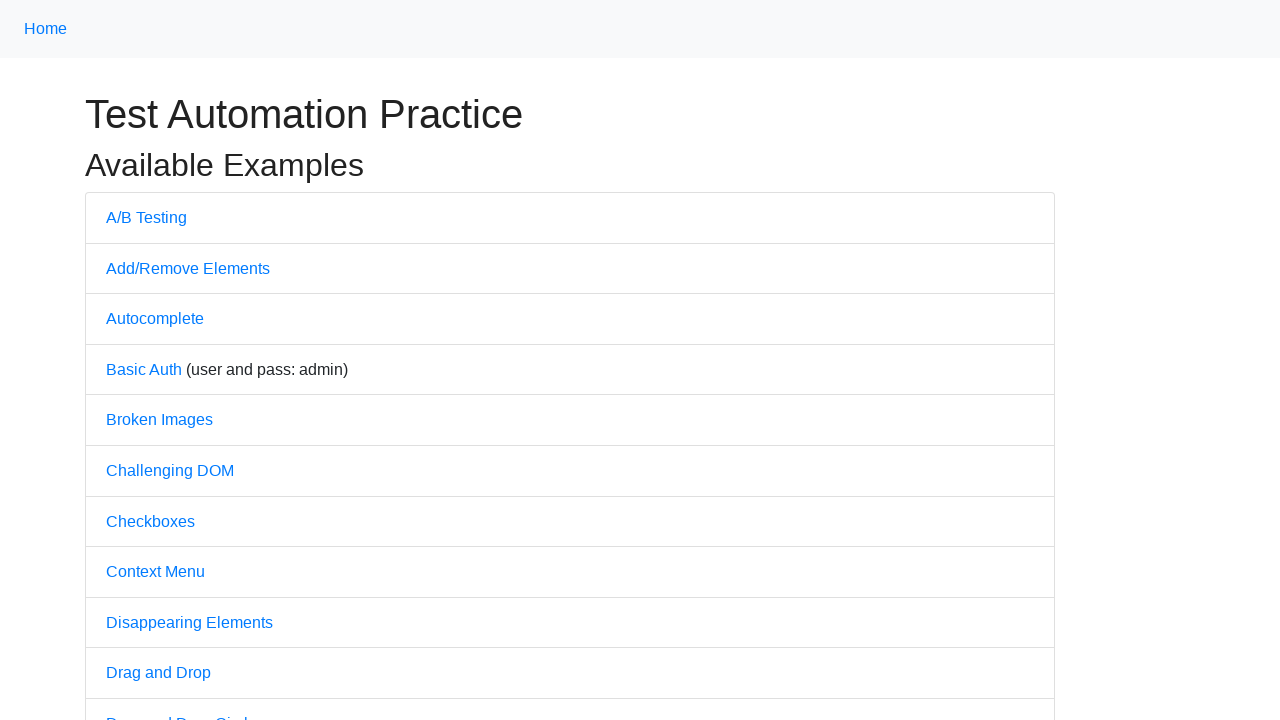

Clicked on A/B Testing link at (146, 217) on a:has-text('A/B Testing')
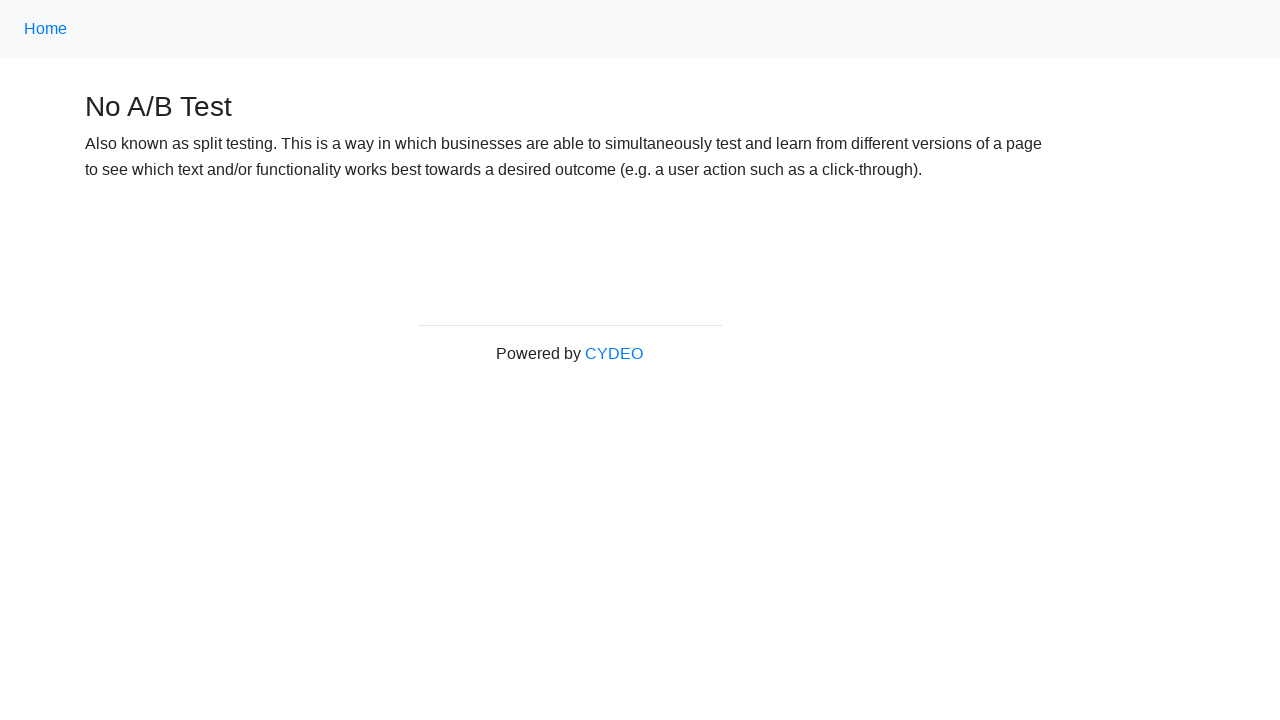

Navigated back to the practice page
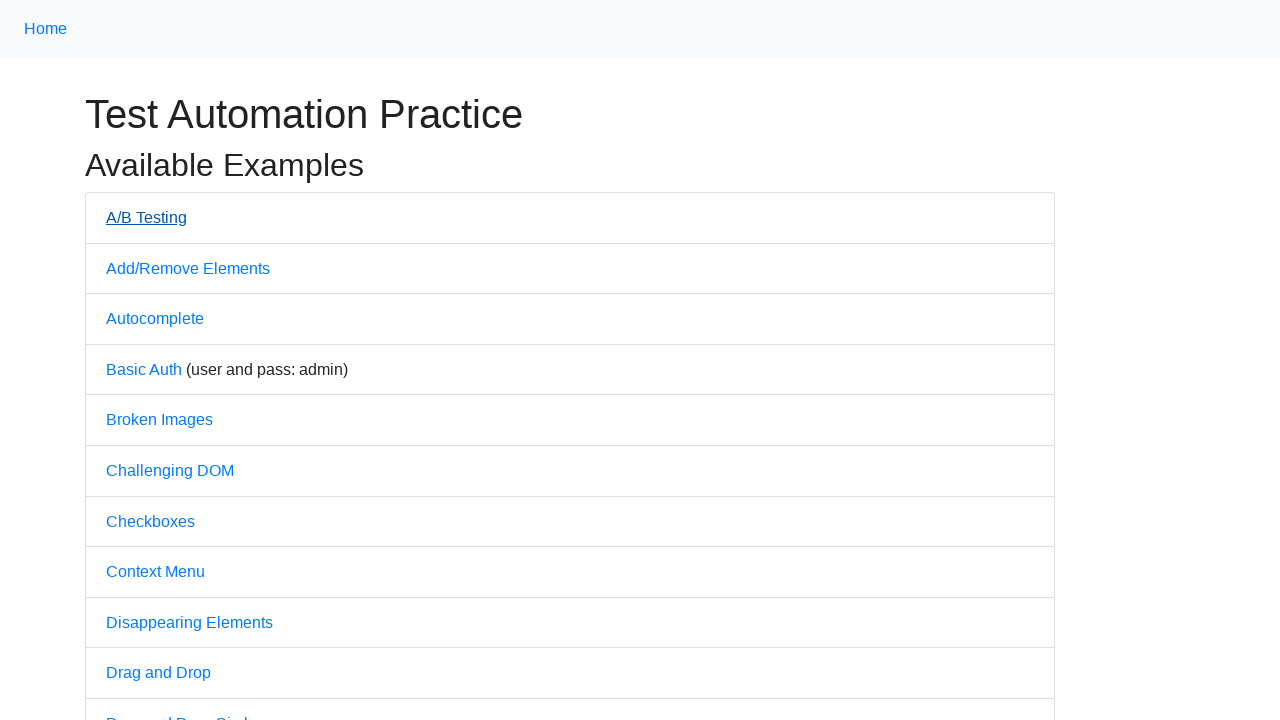

Verified page title is 'Practice'
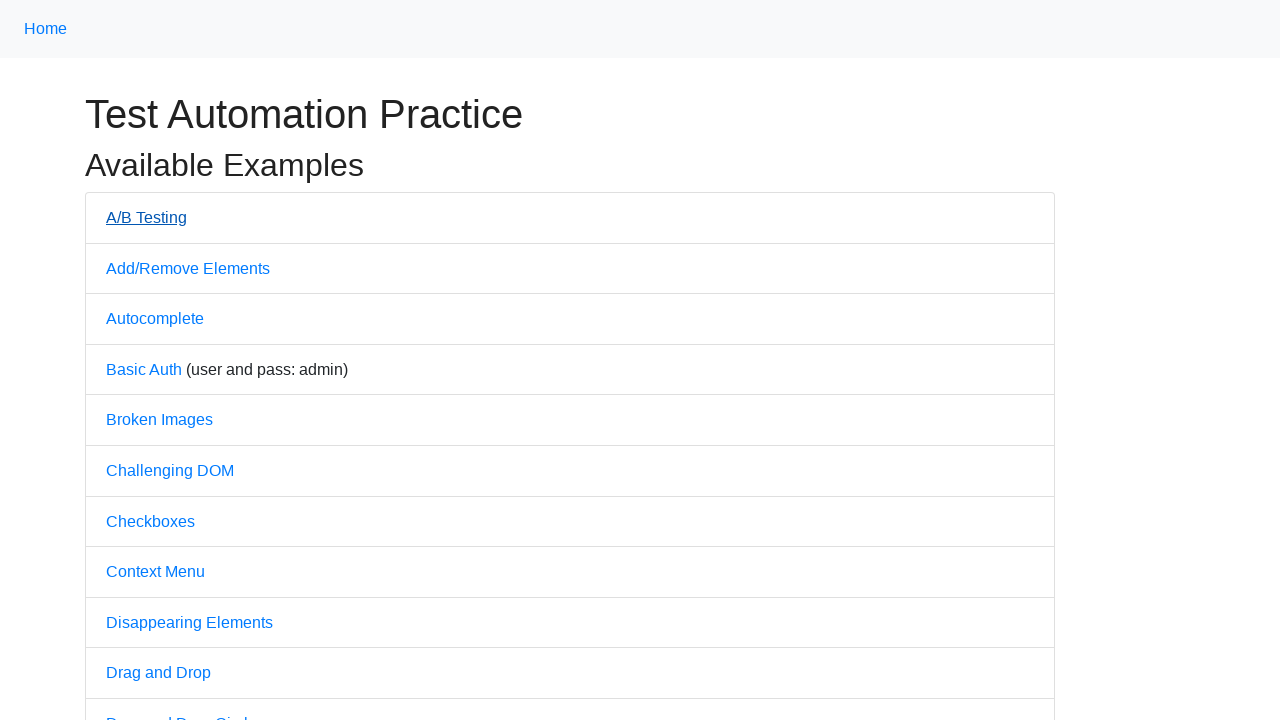

Retrieved all links on the practice page
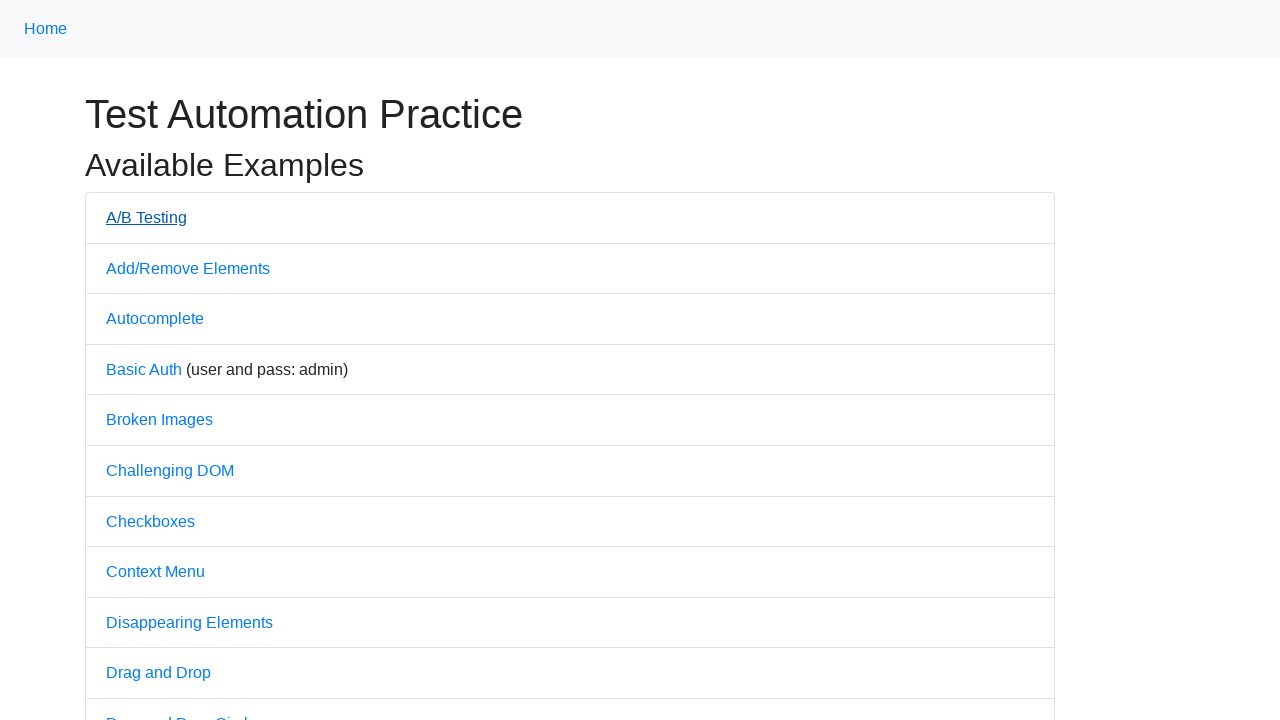

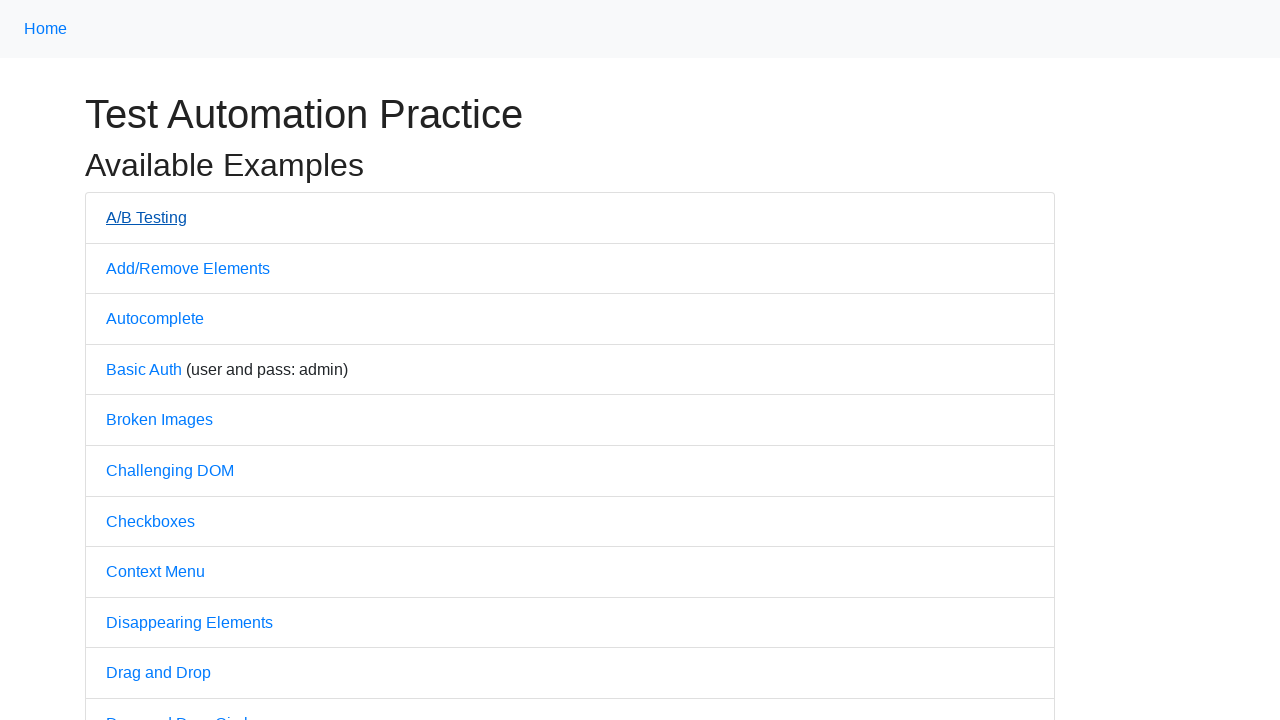